Tests that editing a task can be confirmed by pressing the Tab key.

Starting URL: http://todomvc4tasj.herokuapp.com/#/active

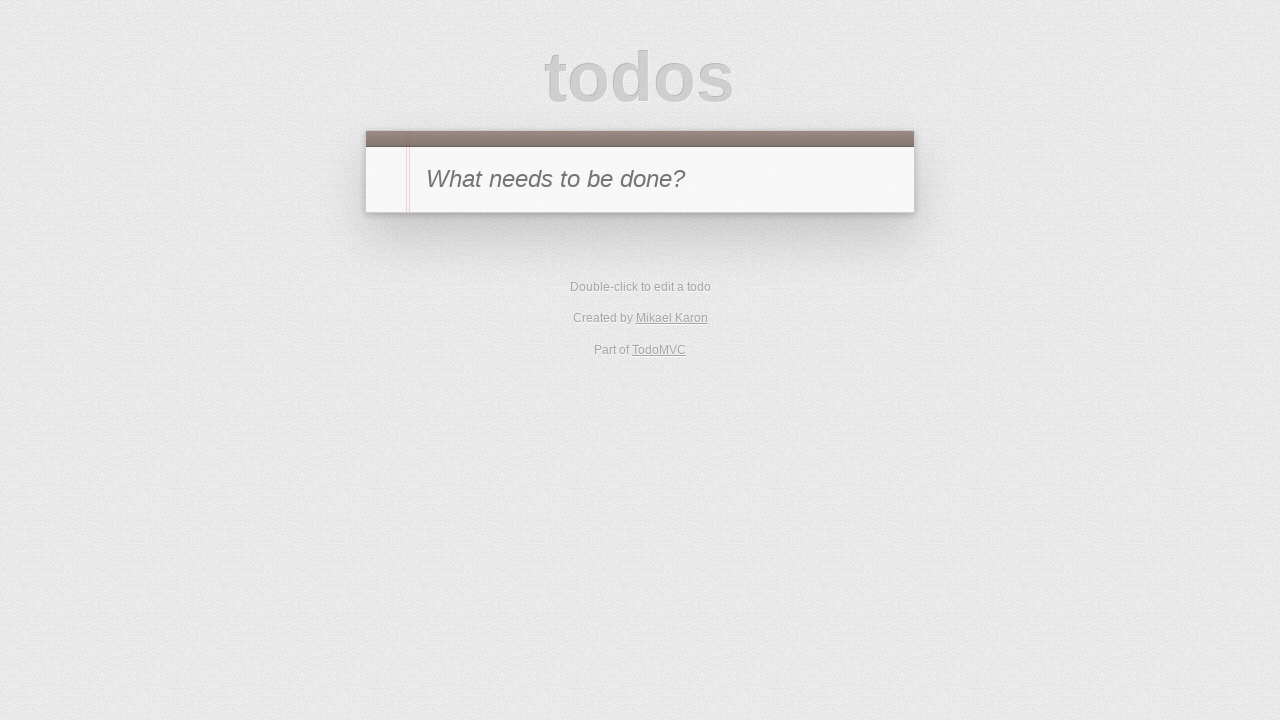

Set up initial task 'A' via localStorage
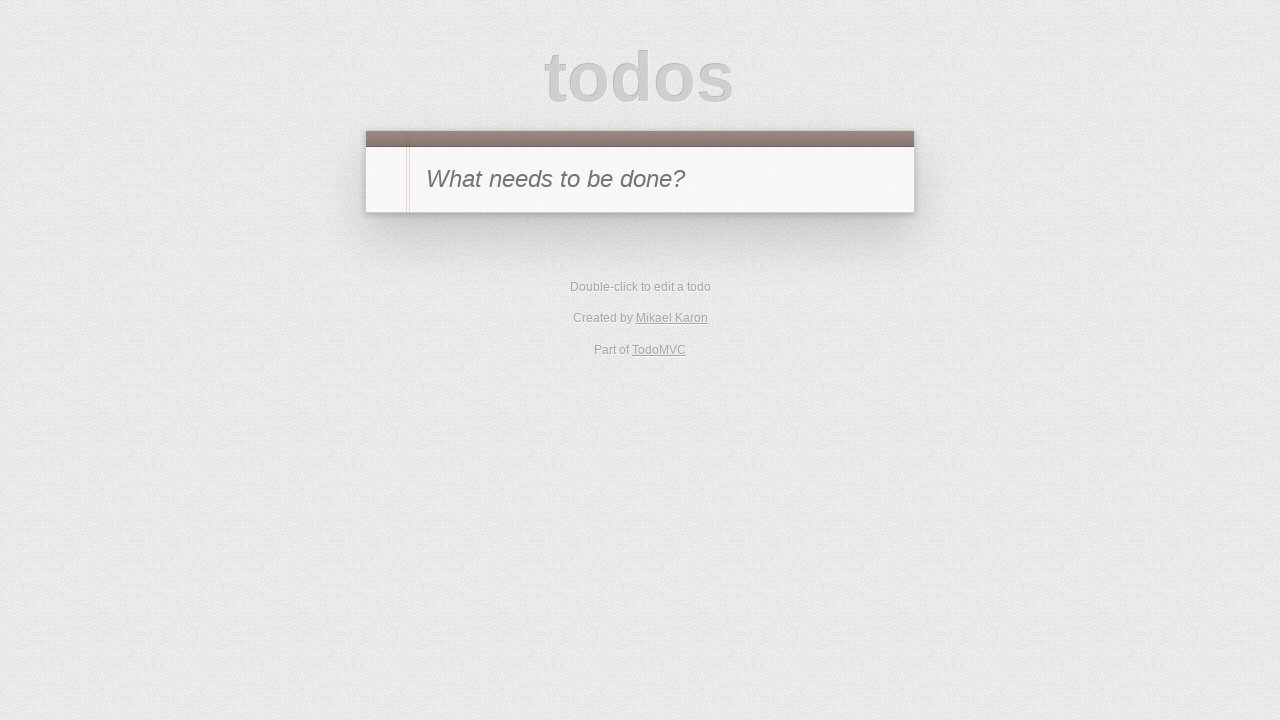

Reloaded page to load task from localStorage
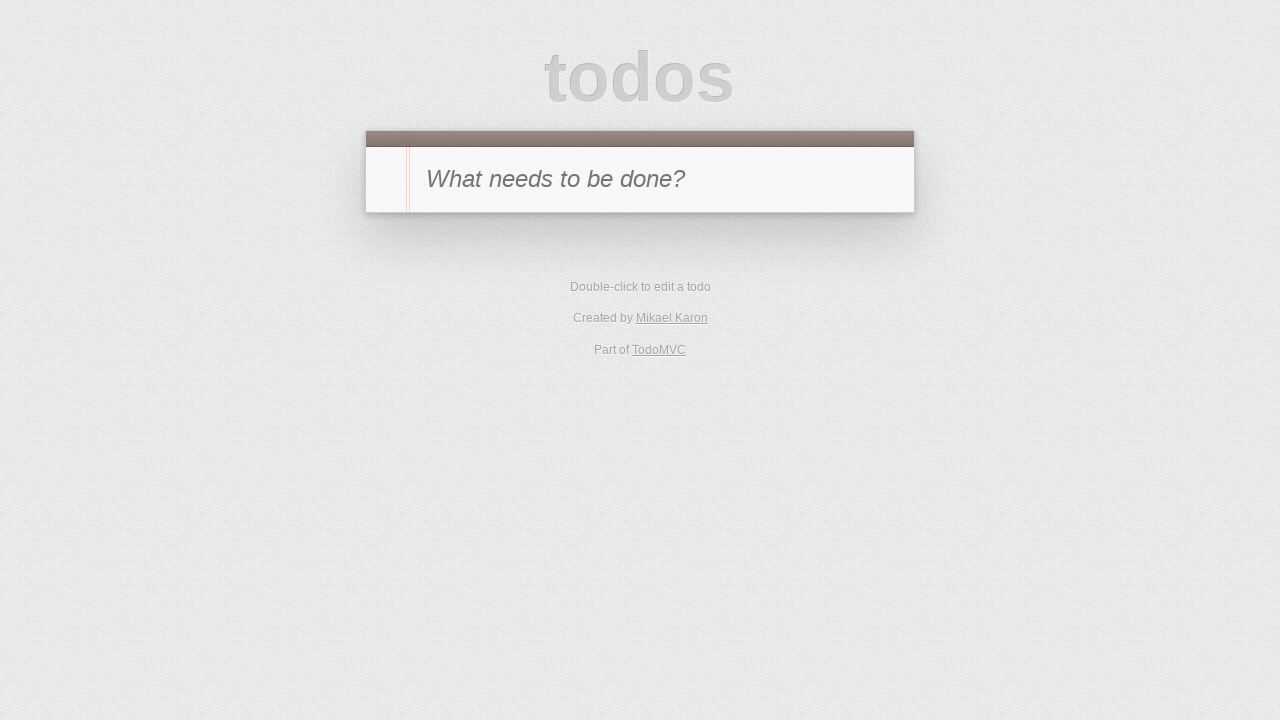

Task 'A' appeared in the todo list
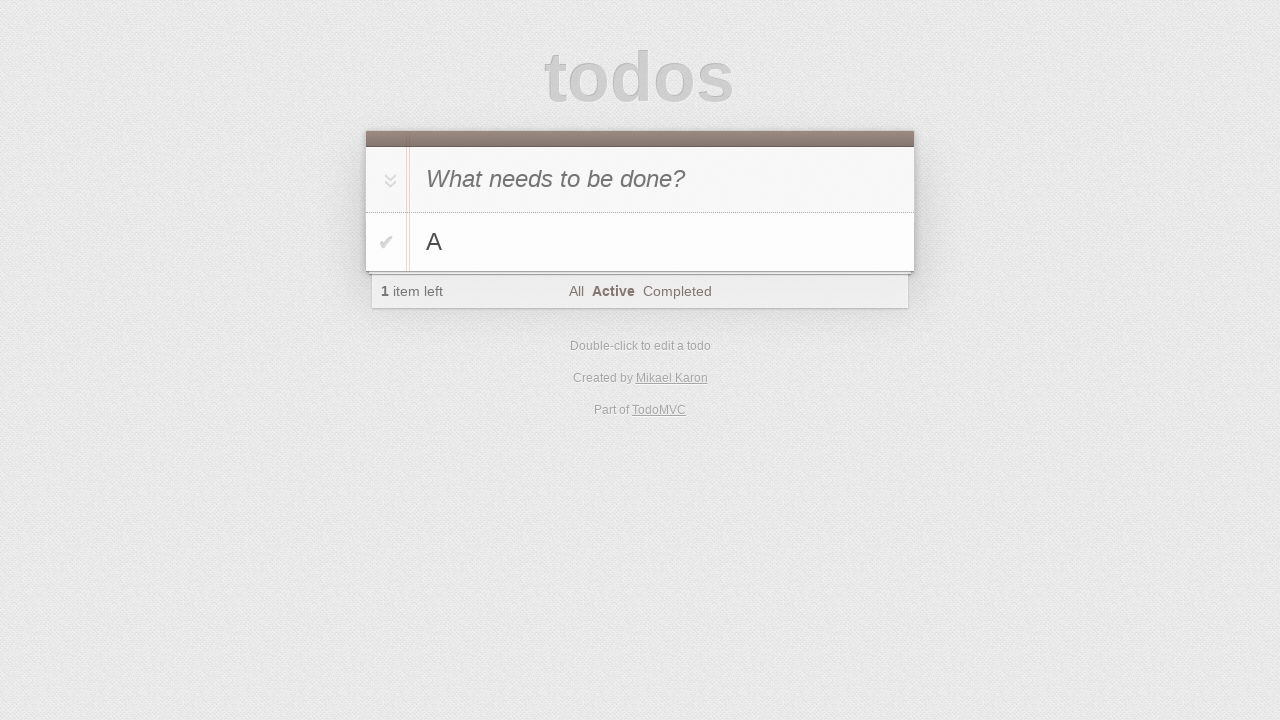

Double-clicked task 'A' to start editing at (640, 242) on #todo-list>li:has-text('A')
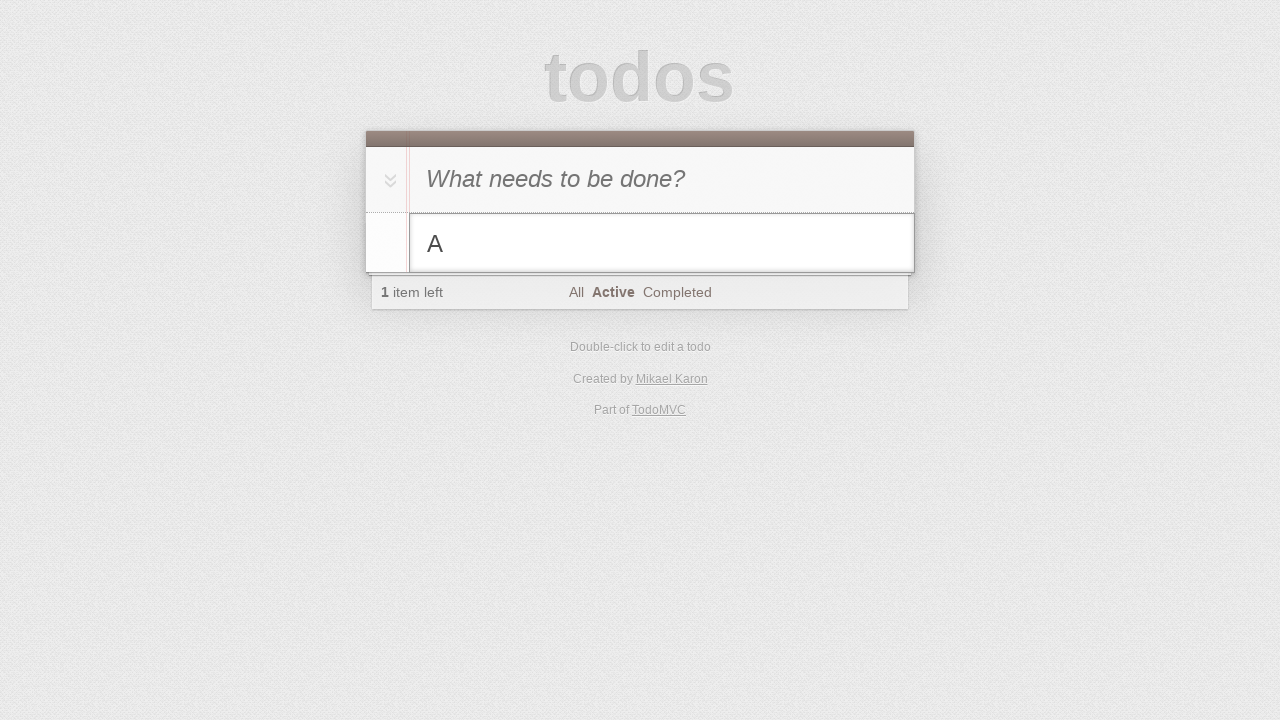

Filled edit field with 'A edited' on #todo-list>li.editing .edit
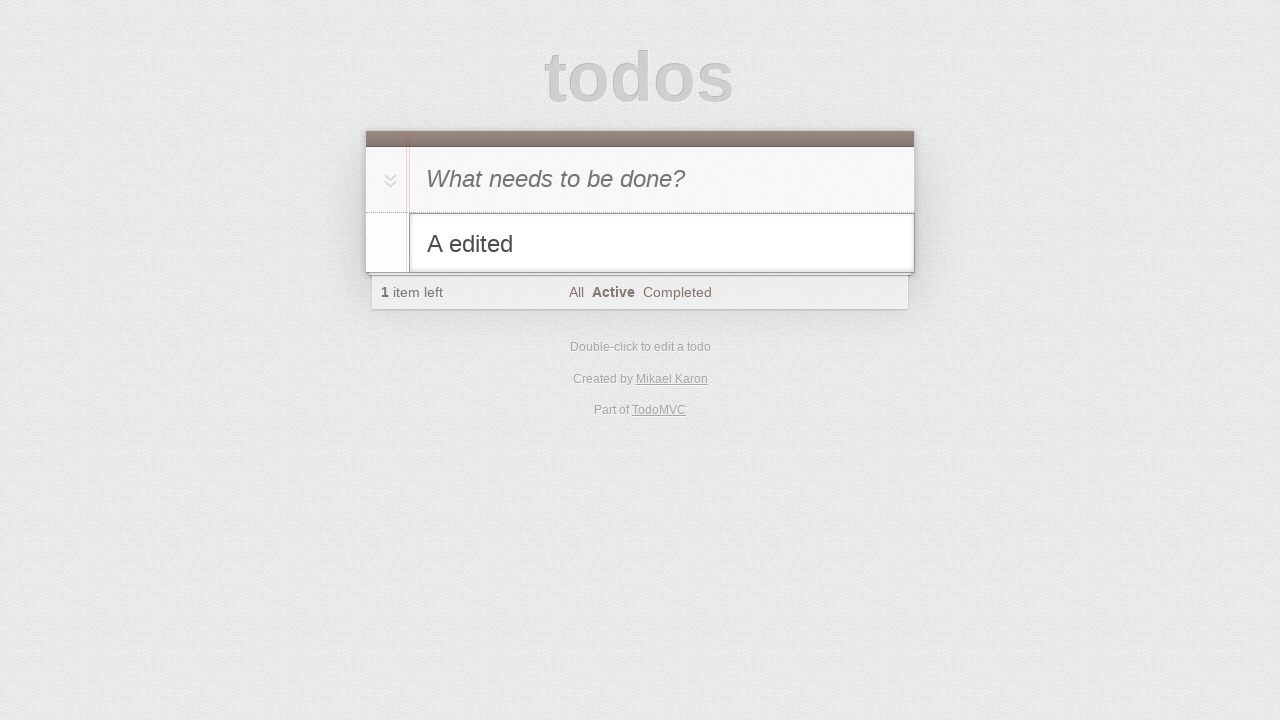

Pressed Tab key to confirm edit on #todo-list>li.editing .edit
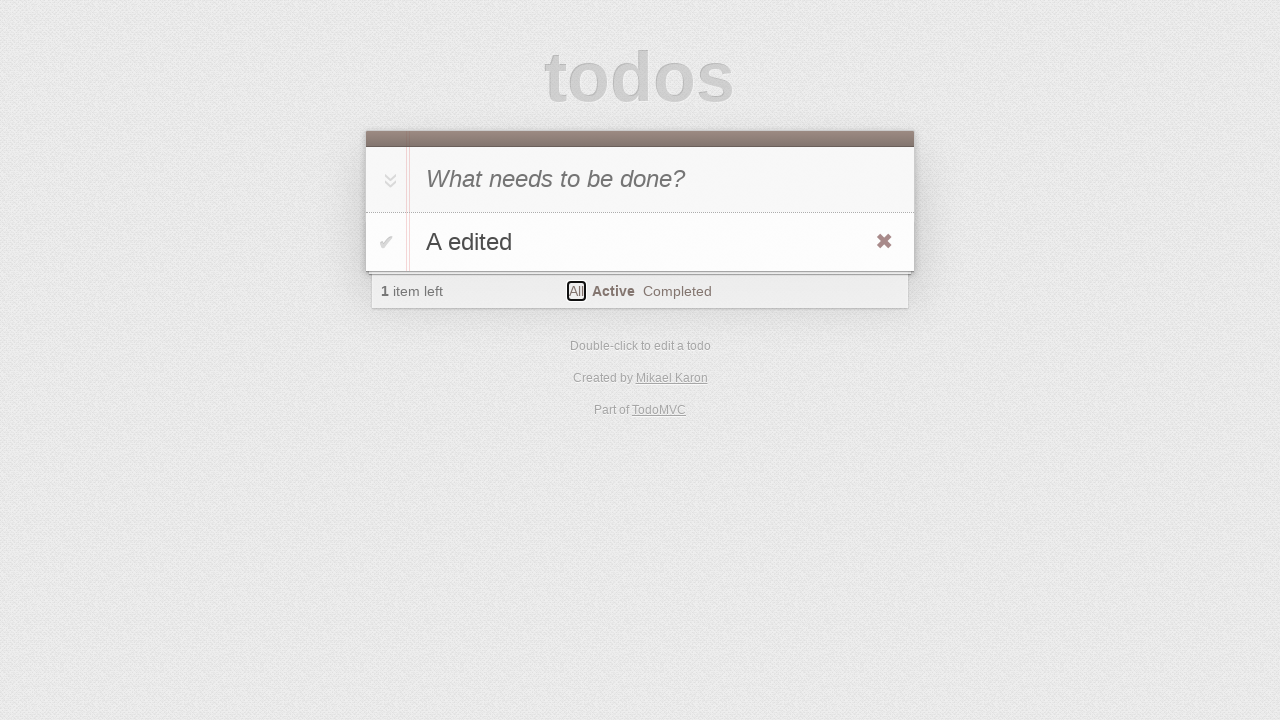

Verified task was updated to 'A edited'
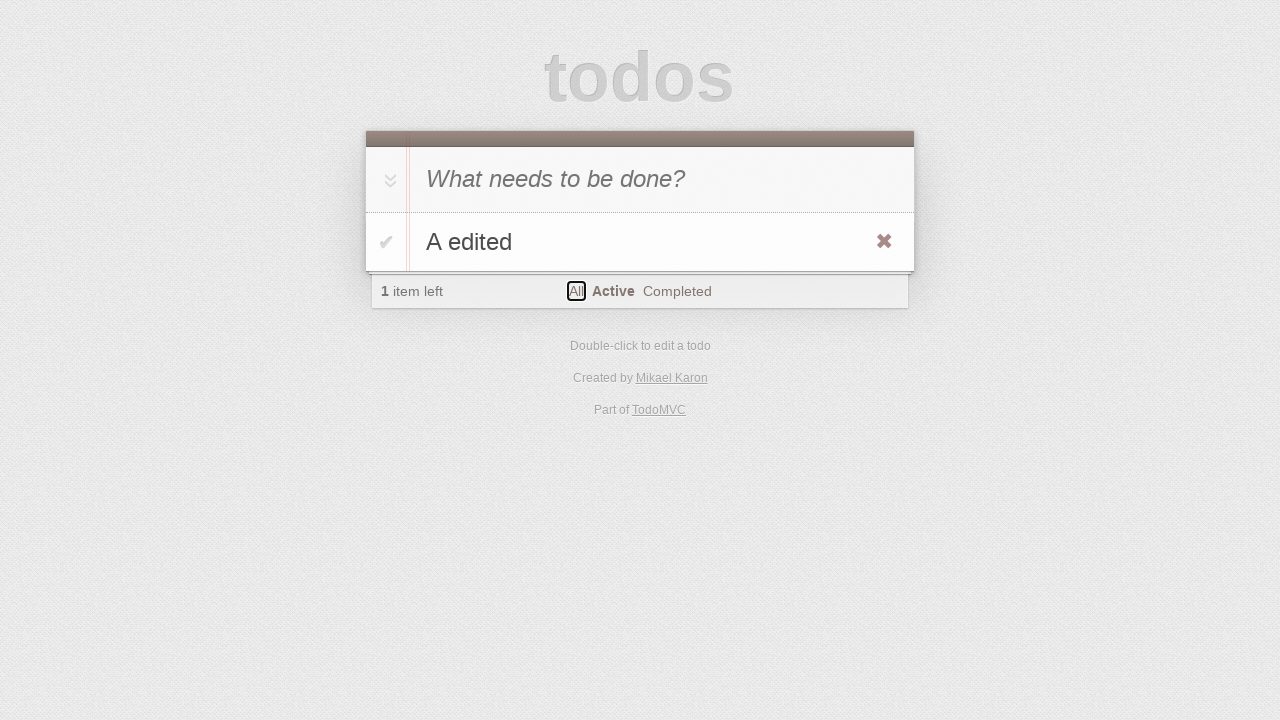

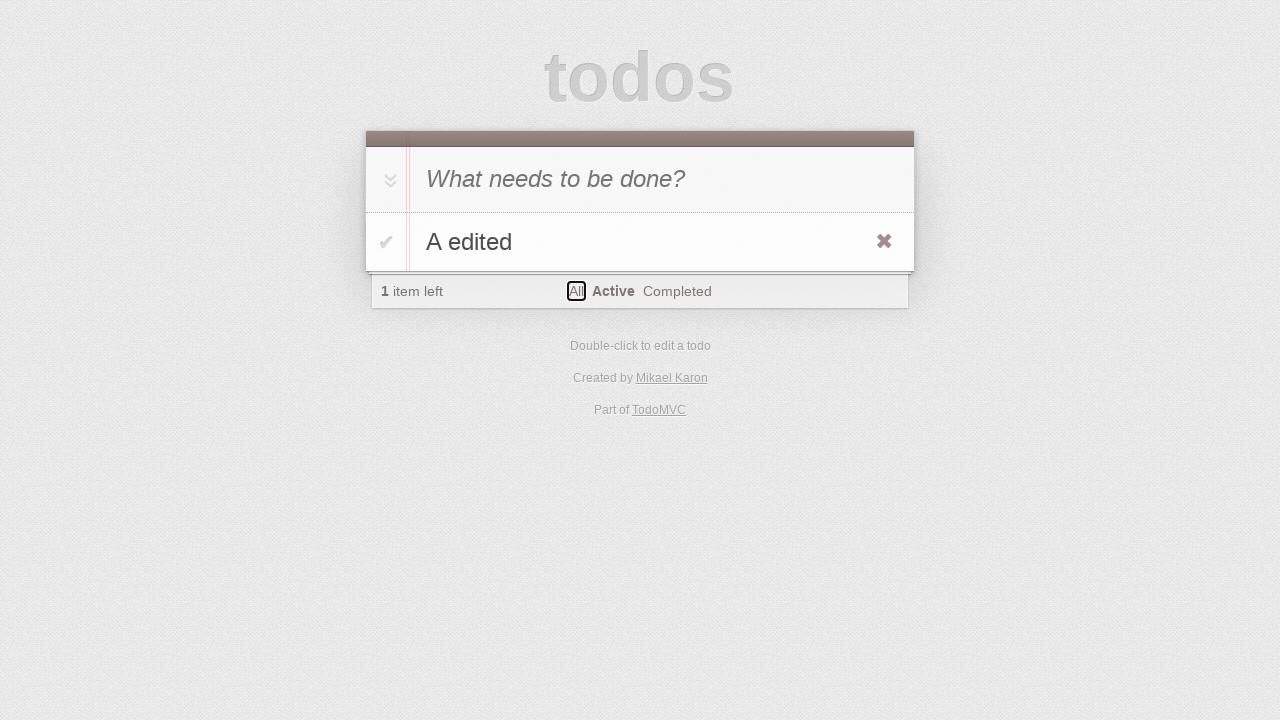